Tests that edits are cancelled when pressing Escape key

Starting URL: https://demo.playwright.dev/todomvc

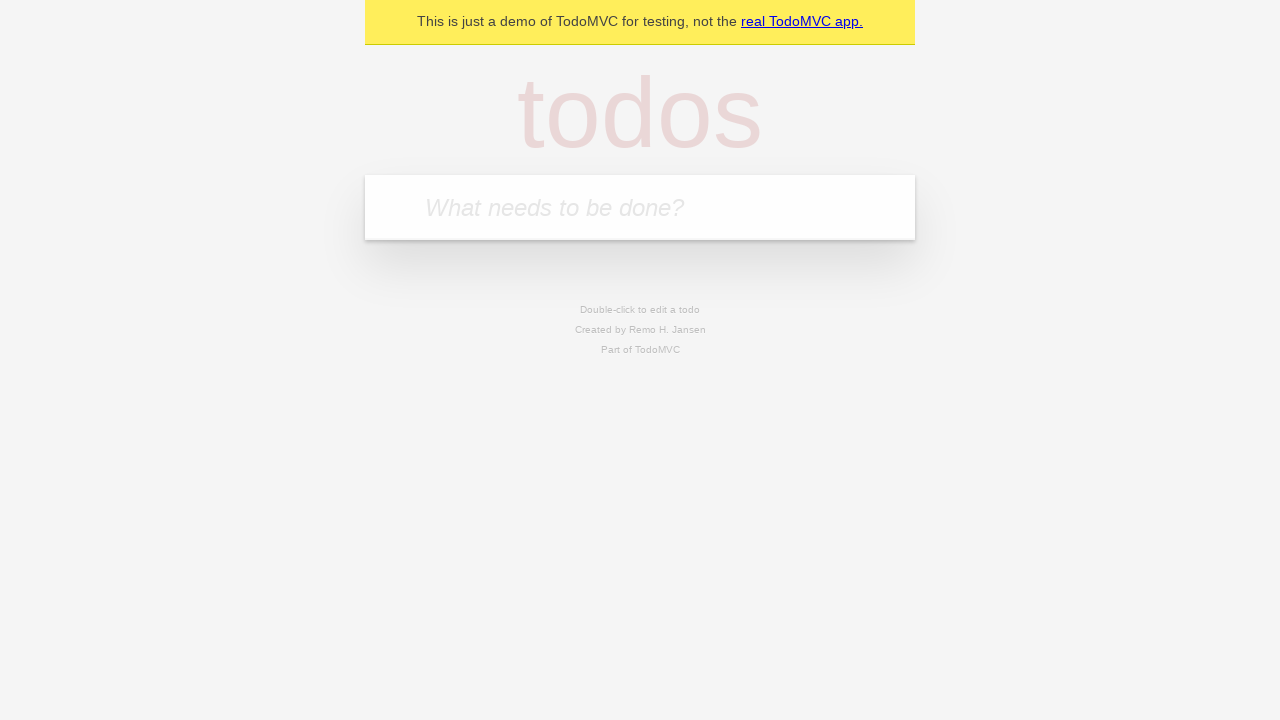

Filled first todo input with 'buy some cheese' on internal:attr=[placeholder="What needs to be done?"i]
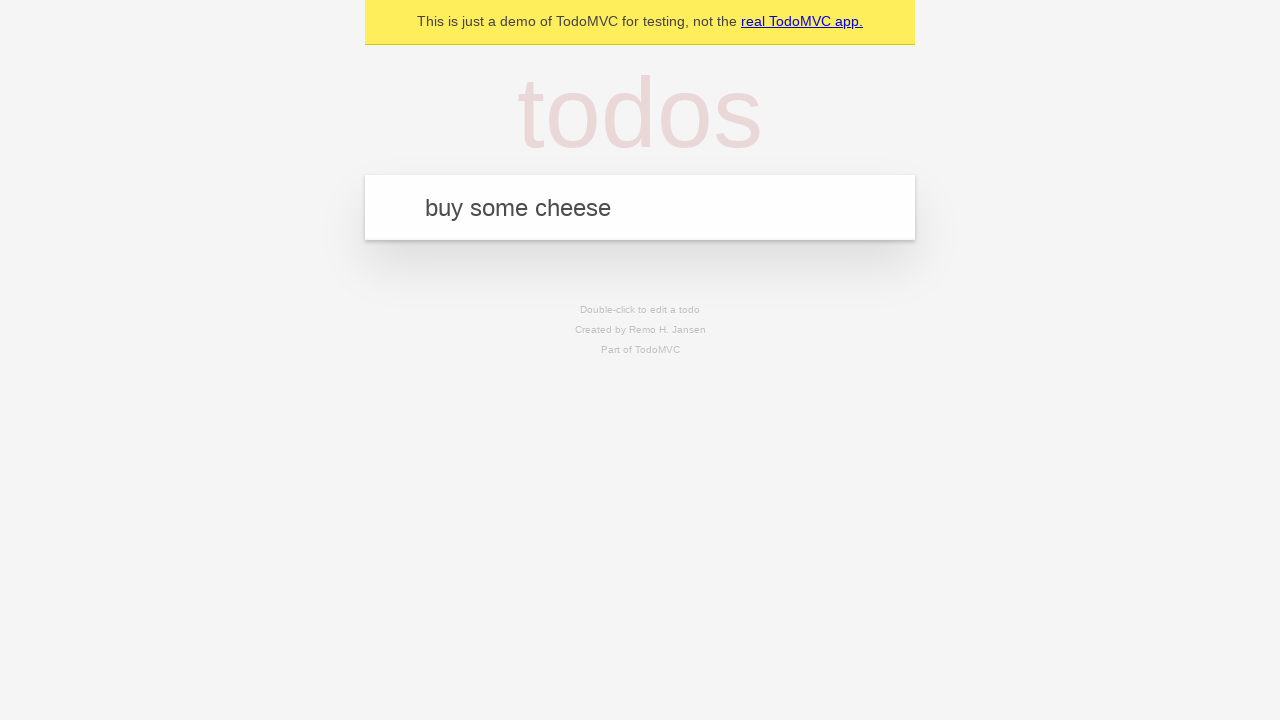

Pressed Enter to create first todo on internal:attr=[placeholder="What needs to be done?"i]
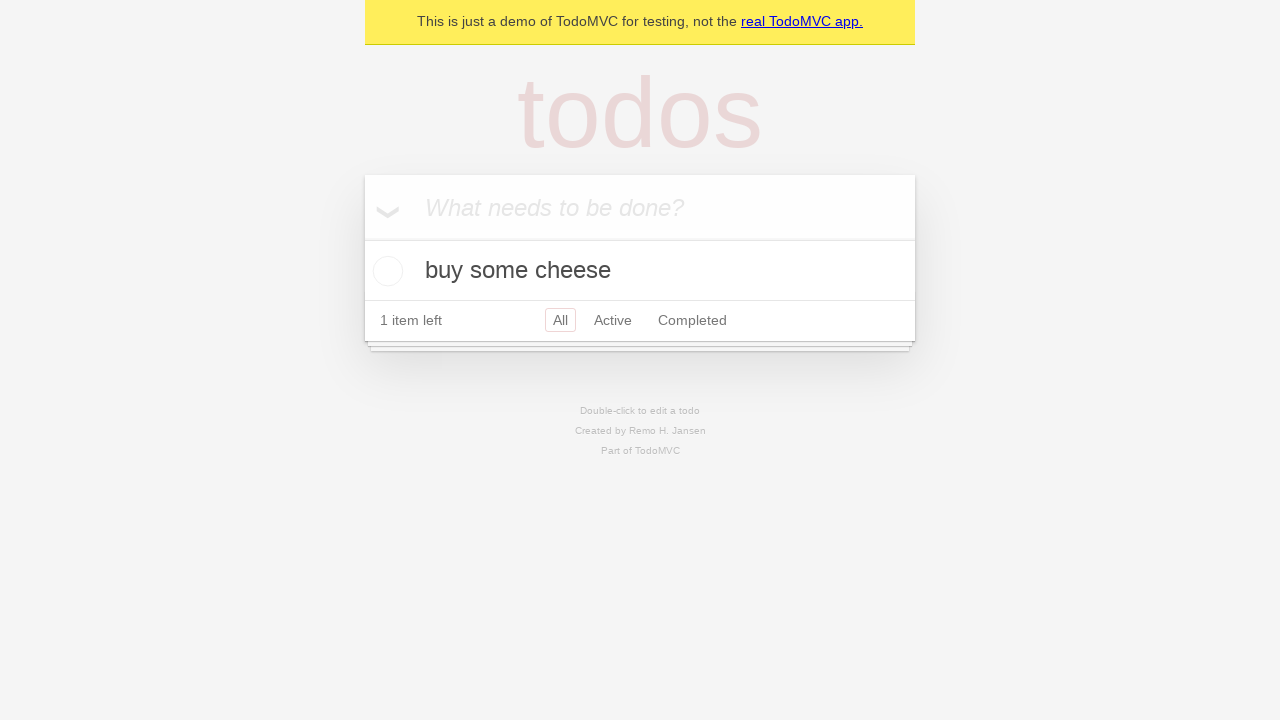

Filled second todo input with 'feed the cat' on internal:attr=[placeholder="What needs to be done?"i]
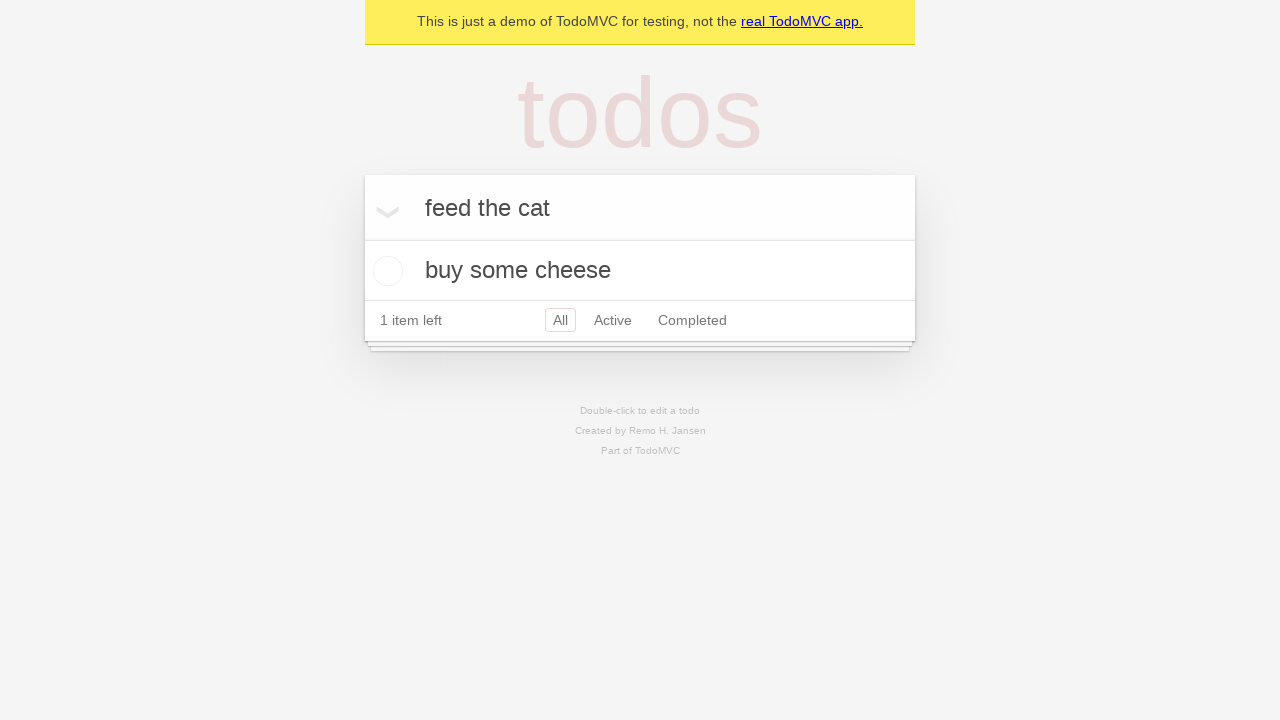

Pressed Enter to create second todo on internal:attr=[placeholder="What needs to be done?"i]
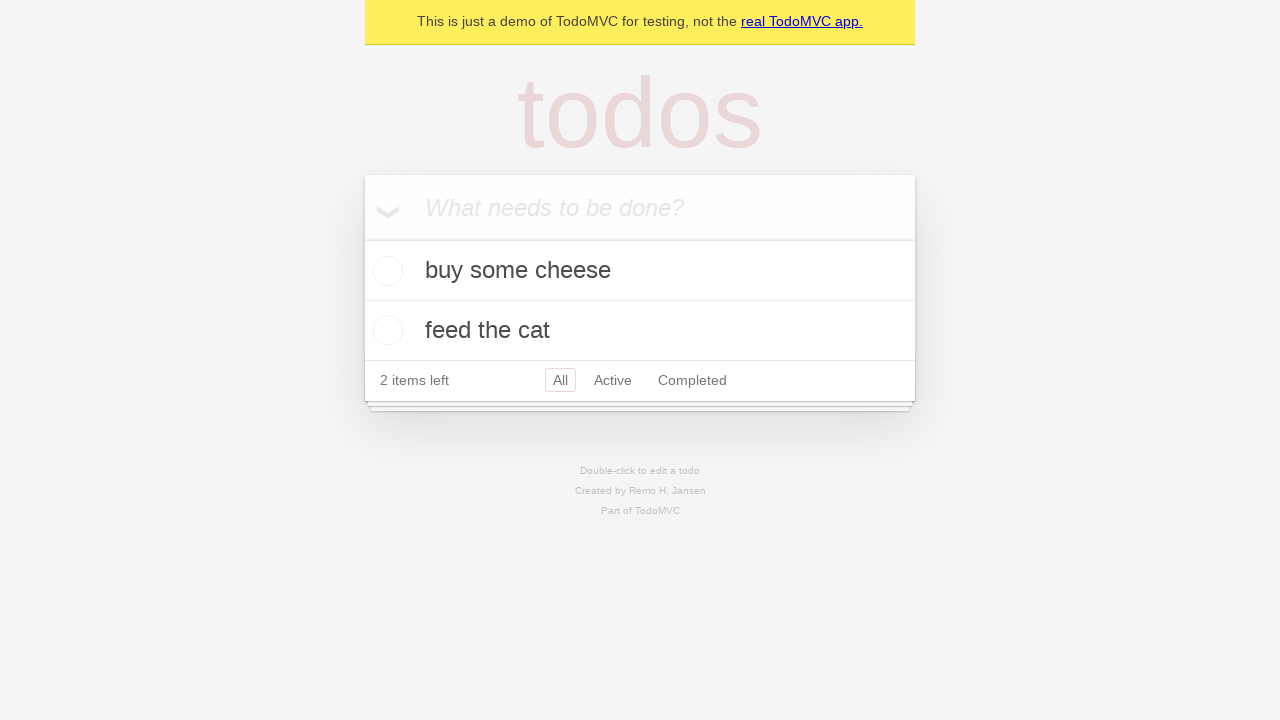

Filled third todo input with 'book a doctors appointment' on internal:attr=[placeholder="What needs to be done?"i]
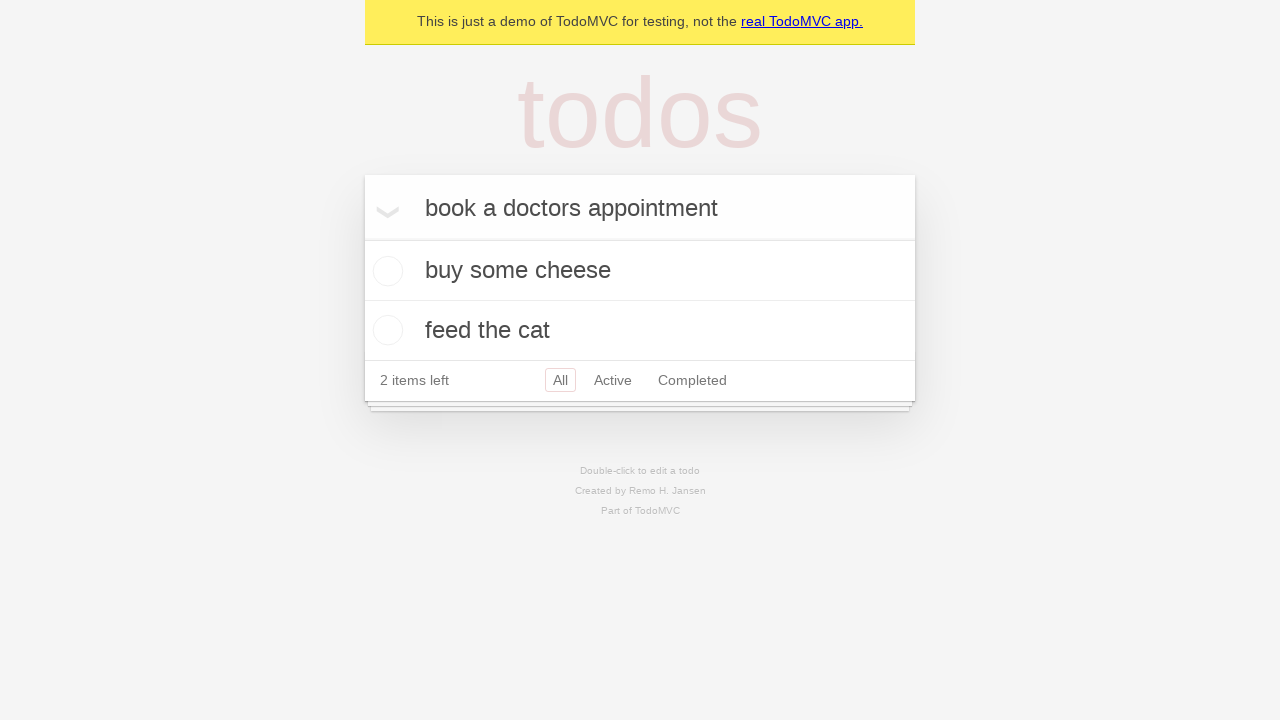

Pressed Enter to create third todo on internal:attr=[placeholder="What needs to be done?"i]
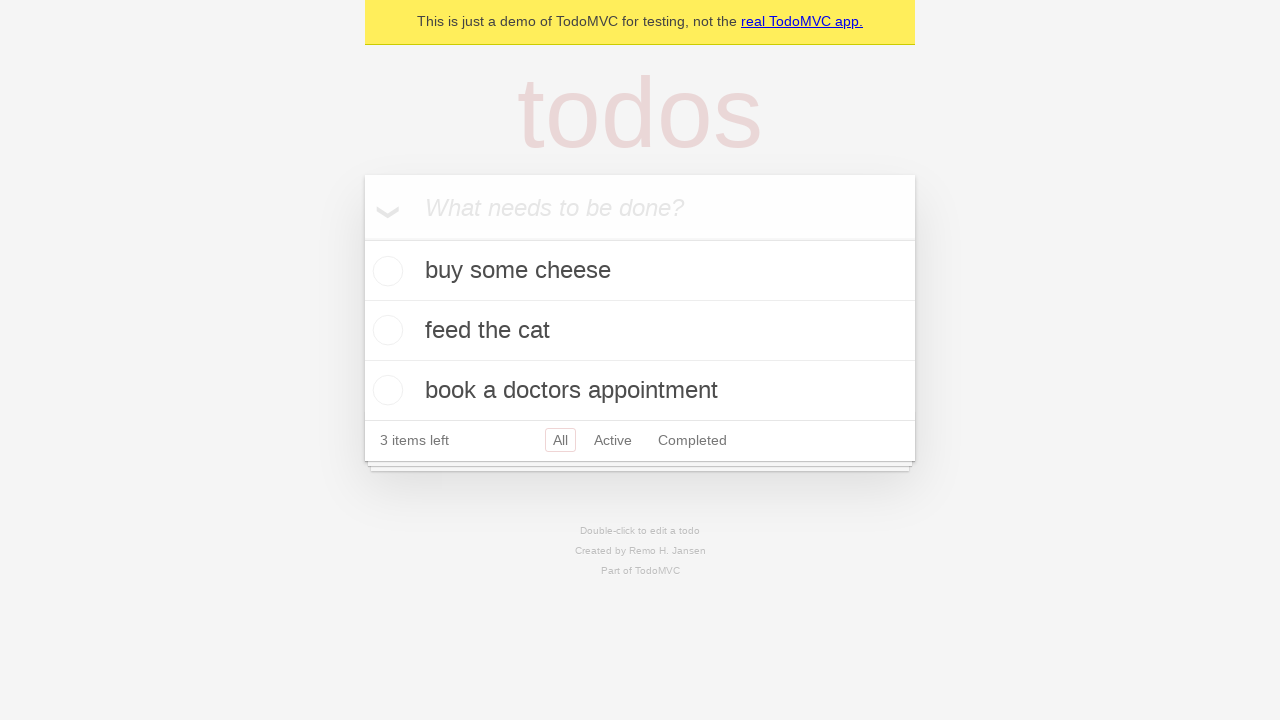

Double-clicked second todo item to enter edit mode at (640, 331) on internal:testid=[data-testid="todo-item"s] >> nth=1
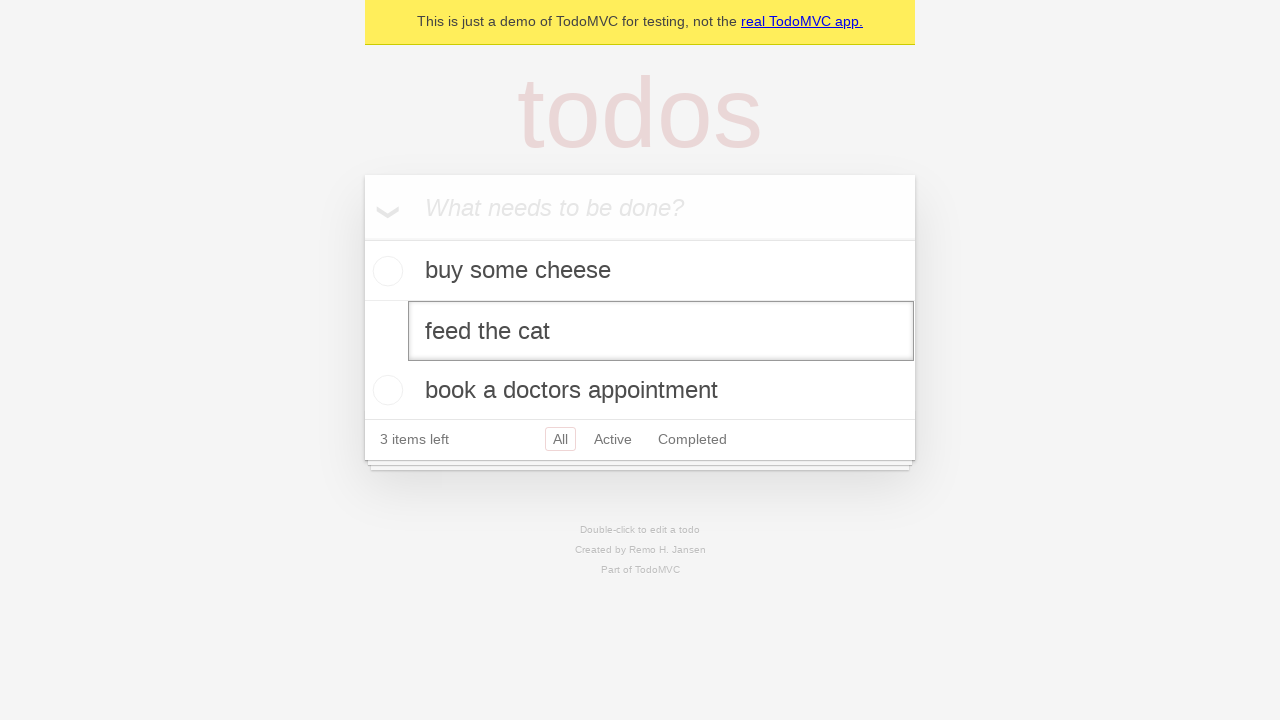

Filled edit field with 'buy some sausages' on internal:testid=[data-testid="todo-item"s] >> nth=1 >> internal:role=textbox[nam
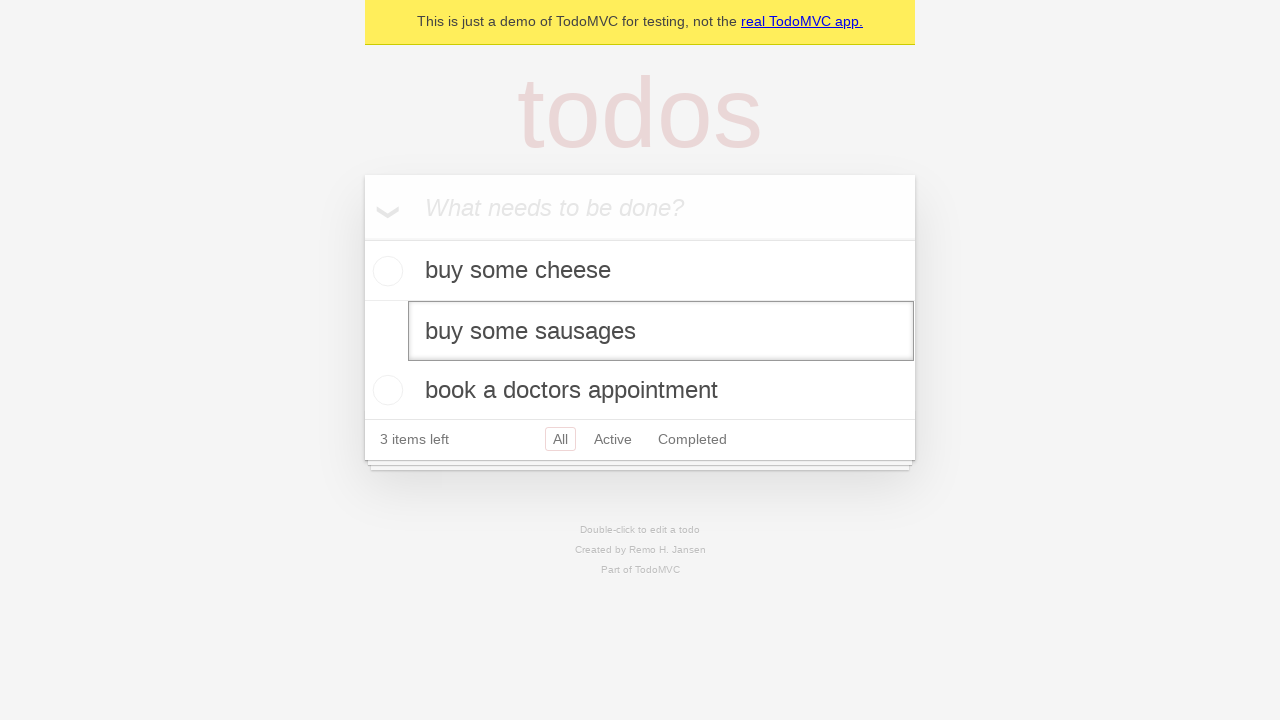

Pressed Escape to cancel edit without saving changes on internal:testid=[data-testid="todo-item"s] >> nth=1 >> internal:role=textbox[nam
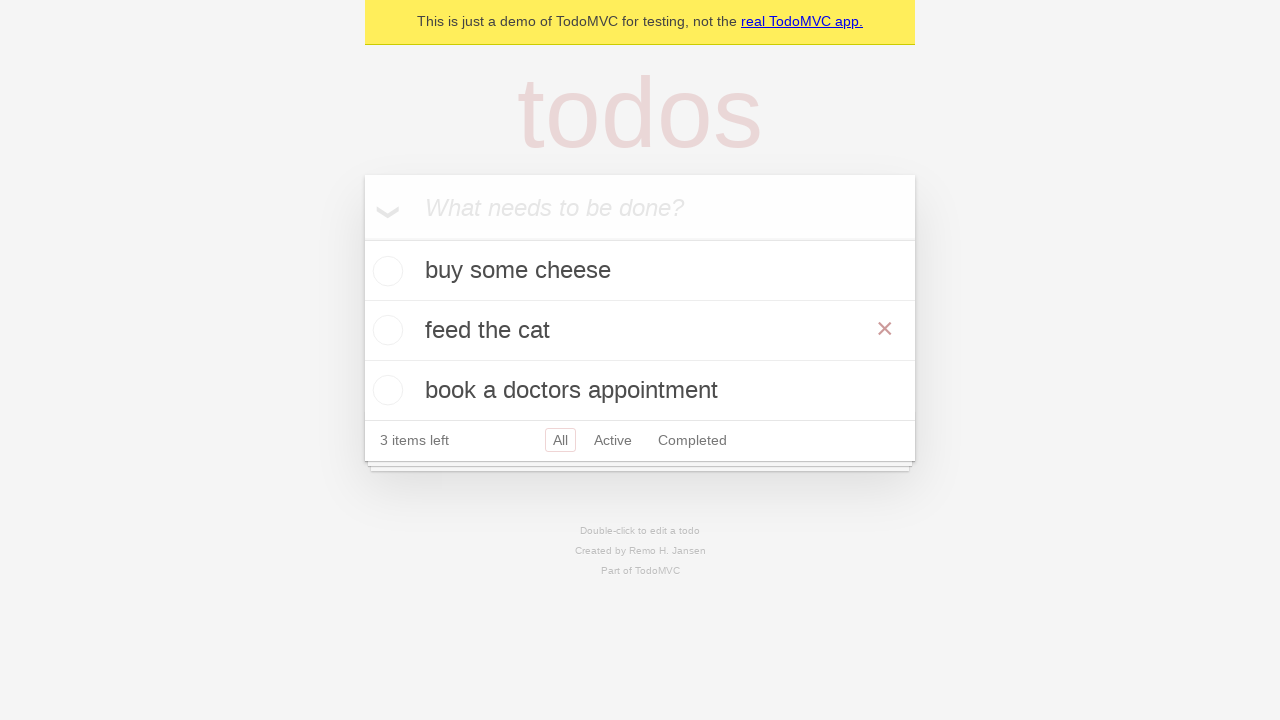

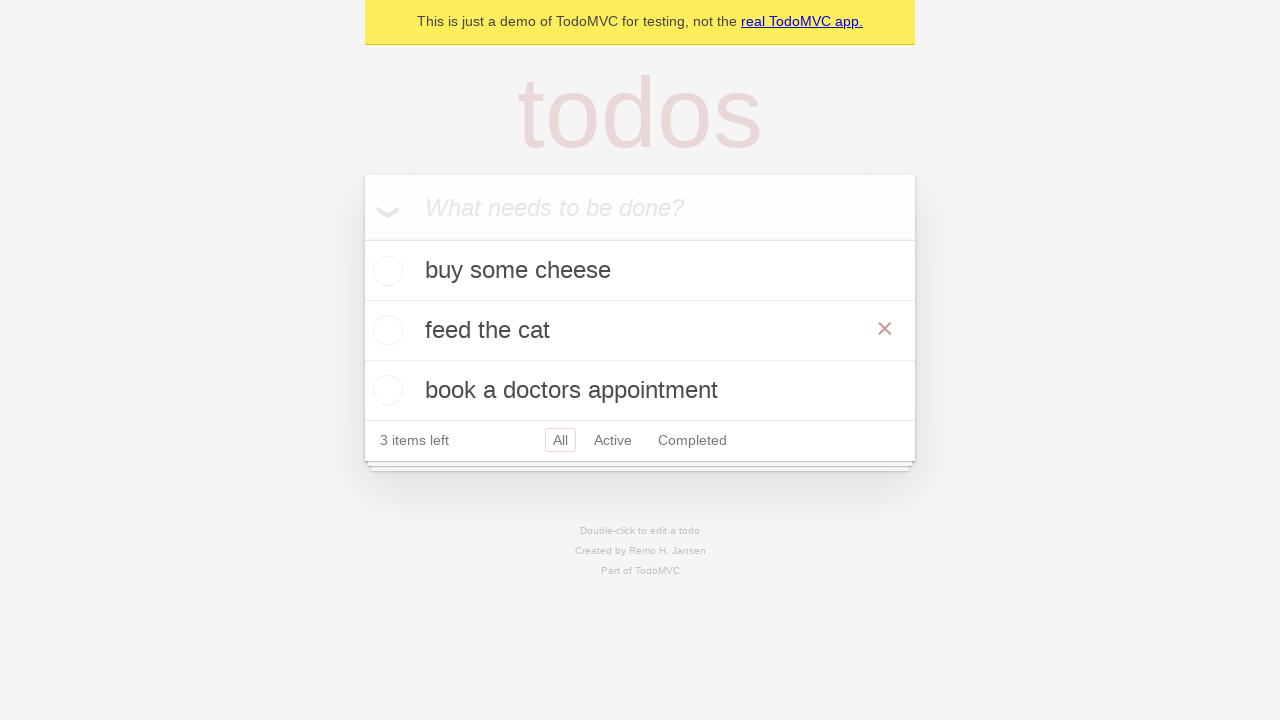